Tests dropdown selection by selecting different options from the dropdown menu.

Starting URL: http://the-internet.herokuapp.com/dropdown

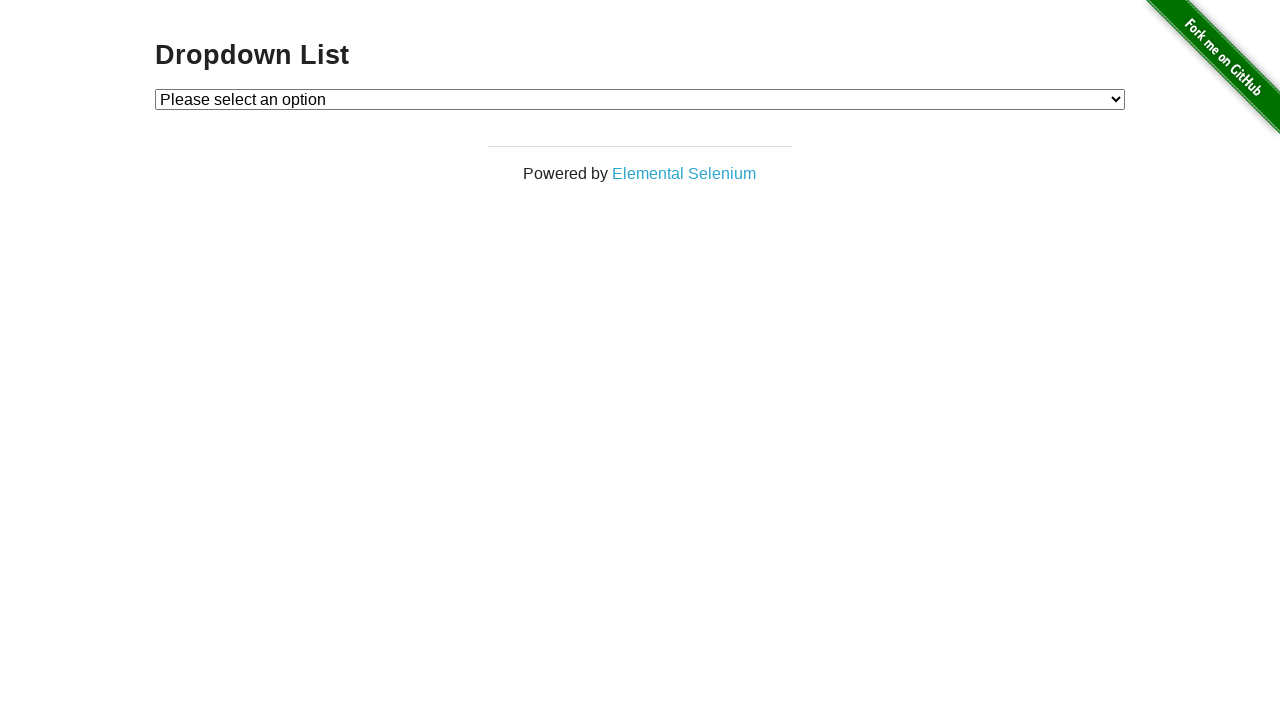

Verified dropdown menu is visible
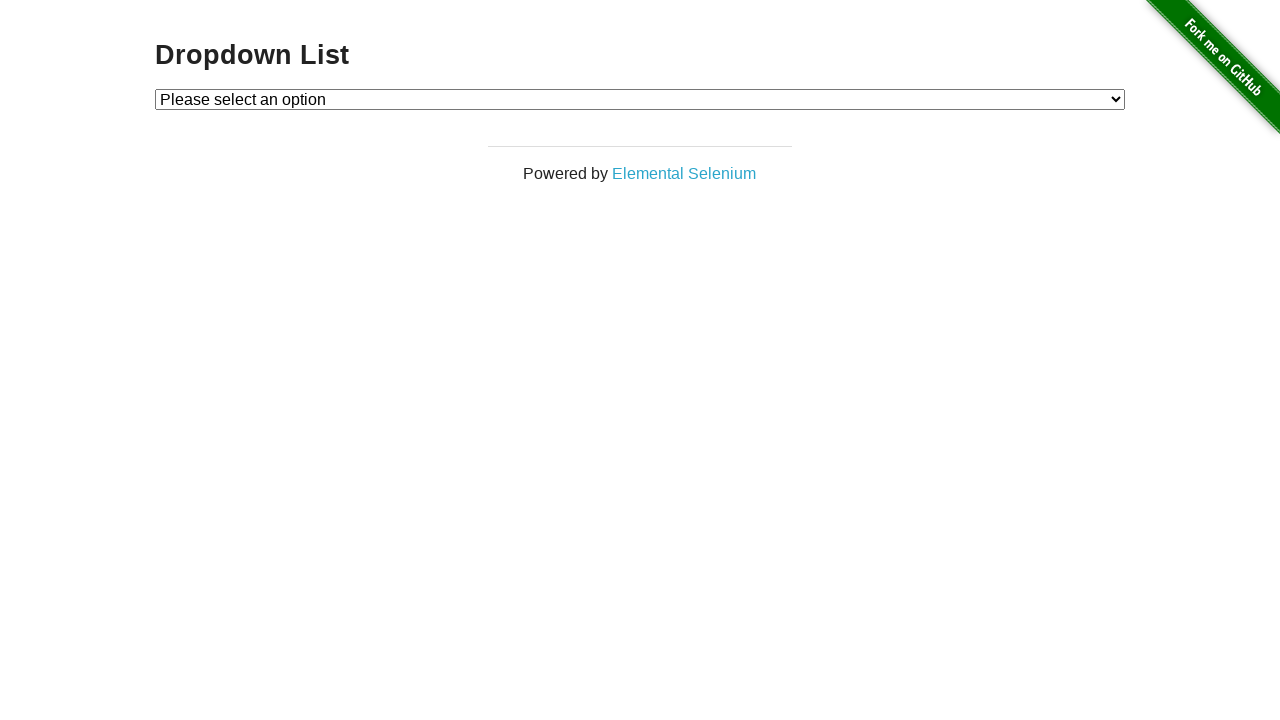

Selected Option 1 from dropdown menu on #dropdown
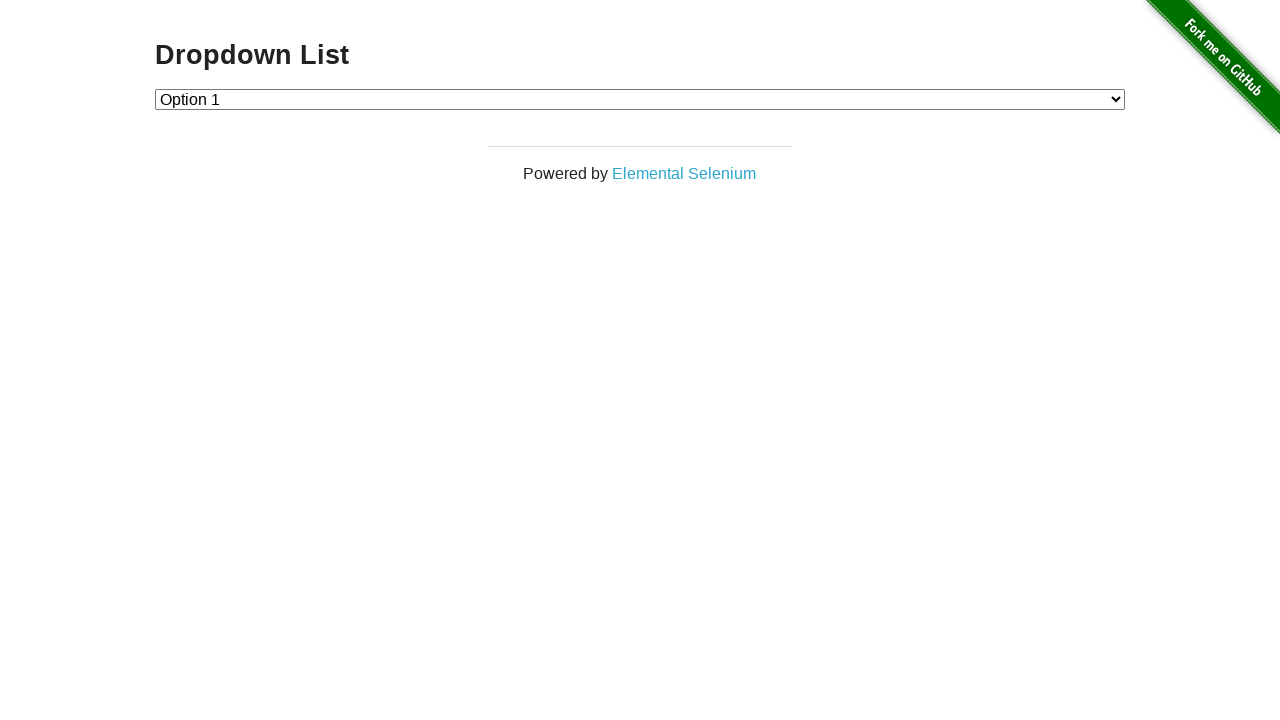

Selected Option 2 from dropdown menu on #dropdown
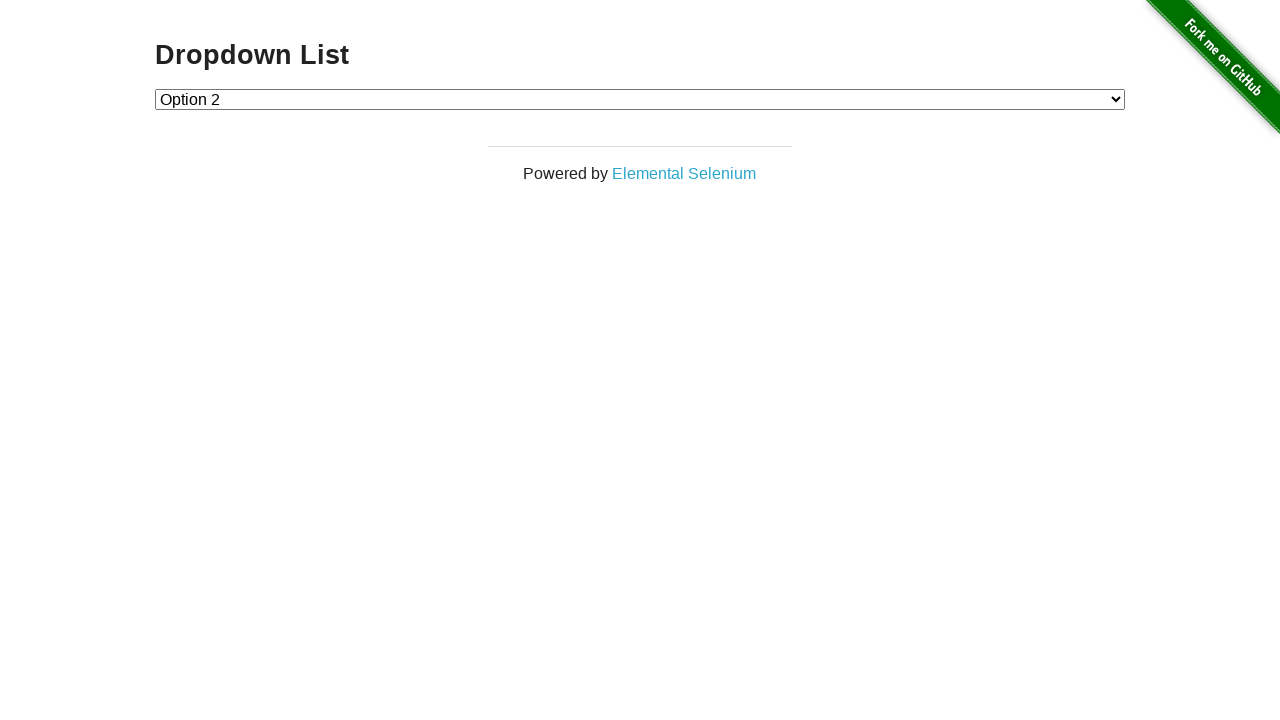

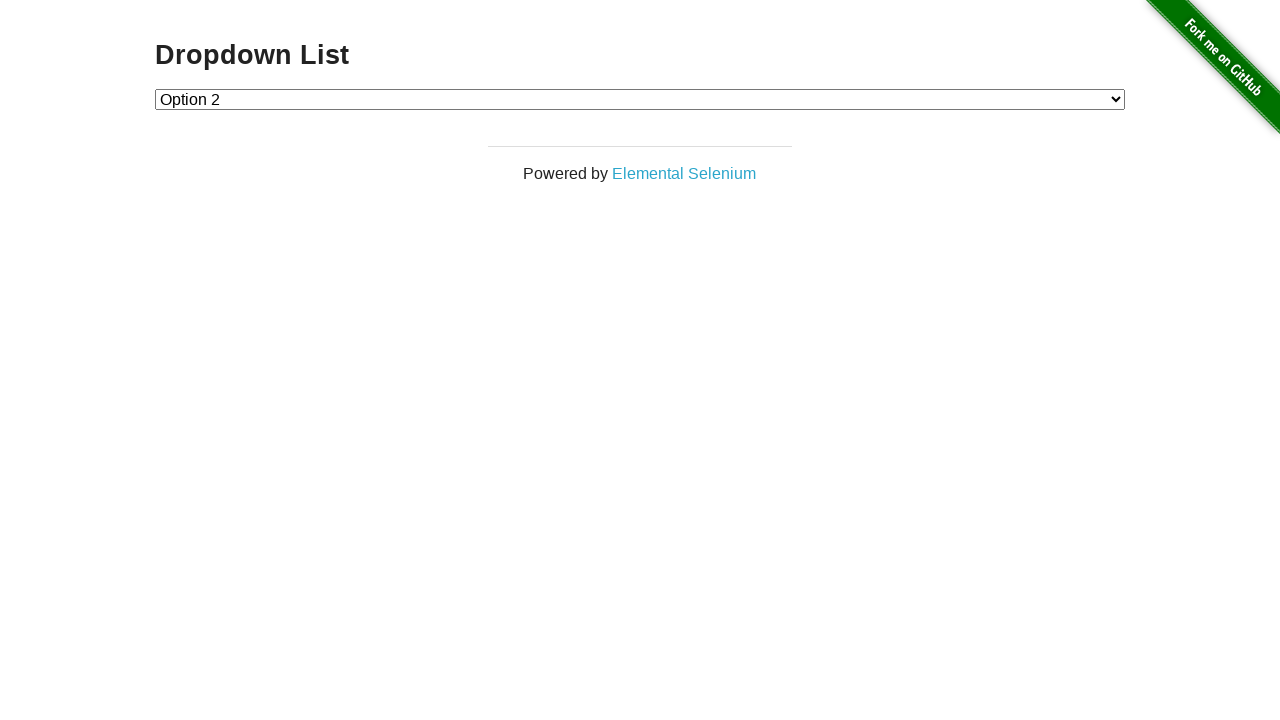